Navigates to the Globoforce website and verifies that the page title matches the expected value.

Starting URL: https://www.globoforce.com/

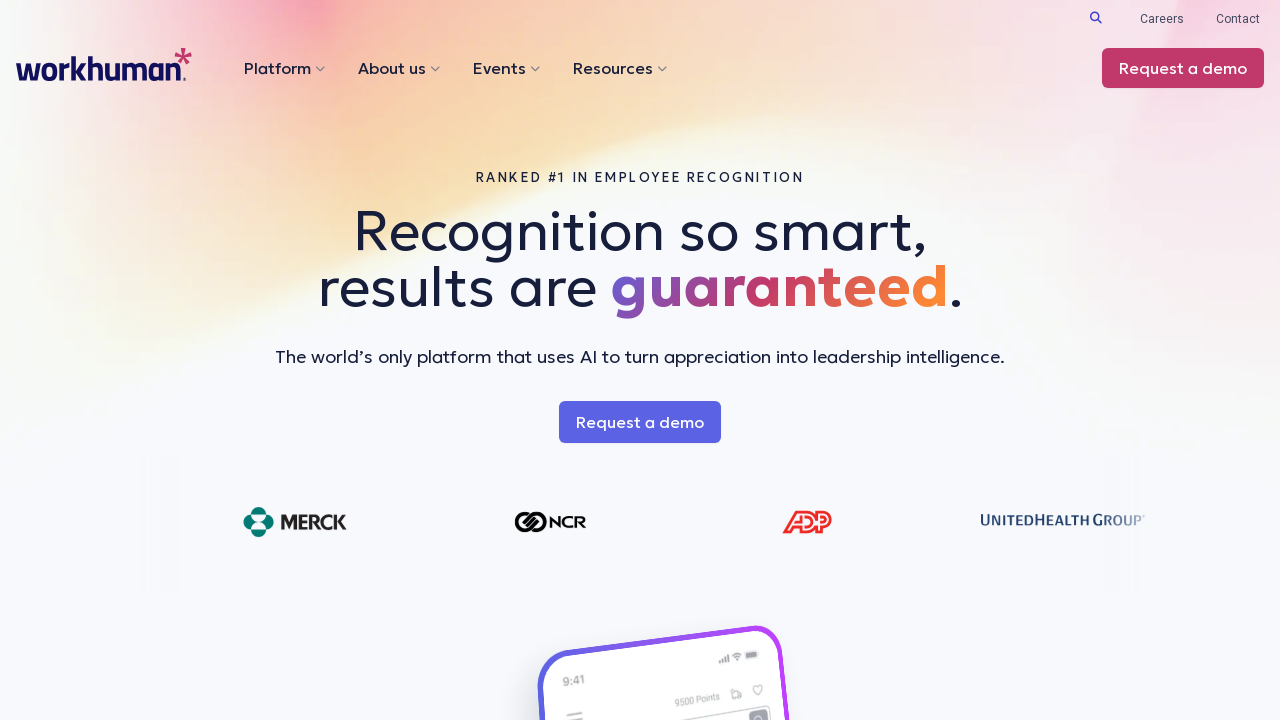

Waited for page to reach domcontentloaded state
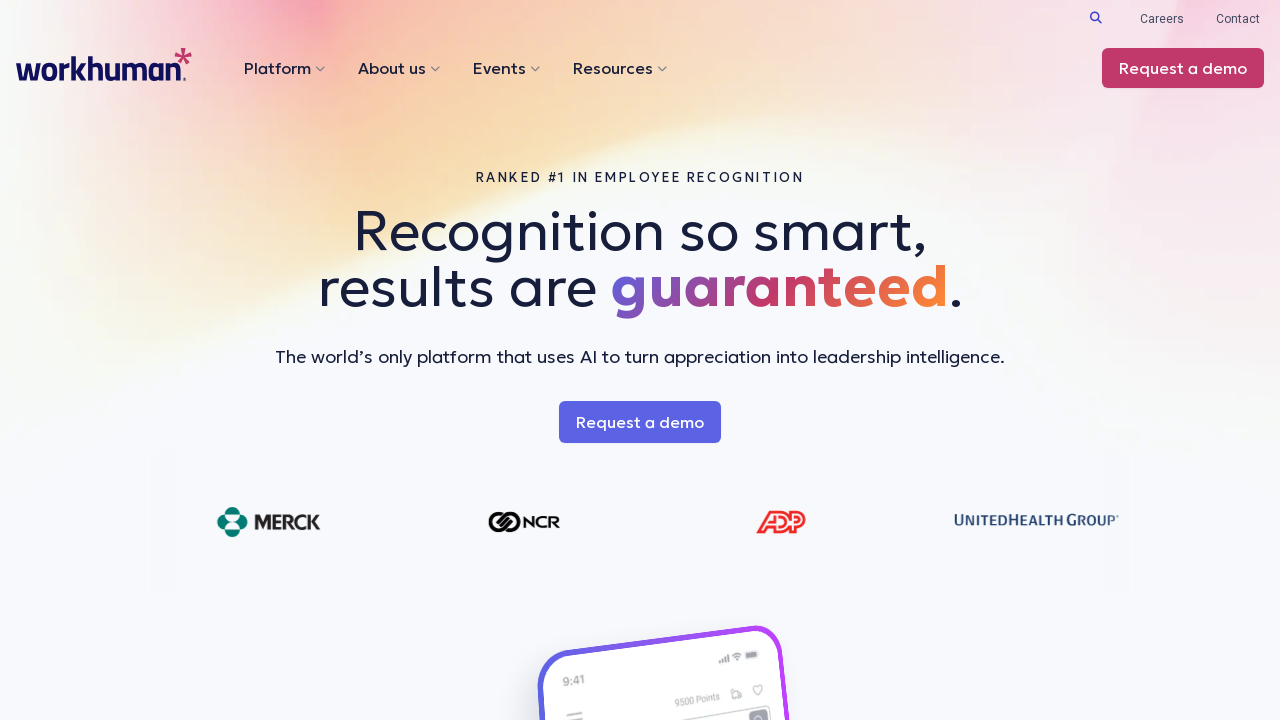

Retrieved page title: #1 in Employee Recognition Software | Workhuman
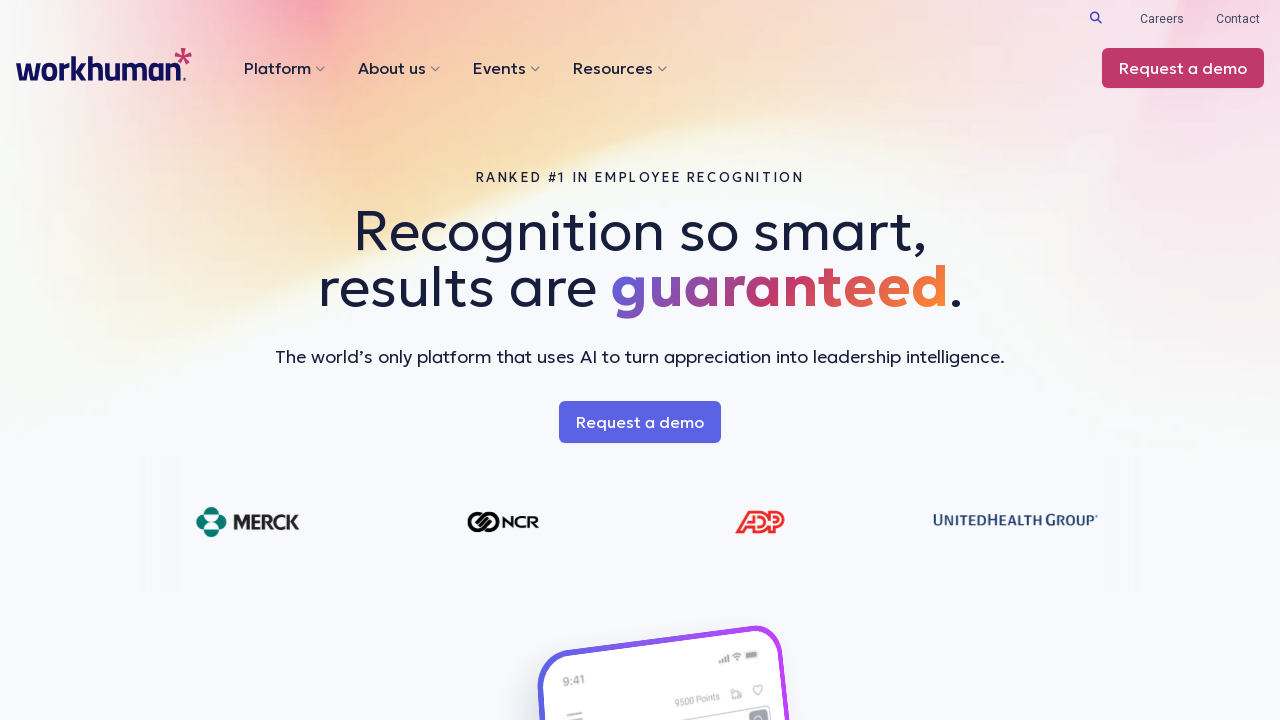

Verified page title contains 'Globoforce' or 'Workhuman'
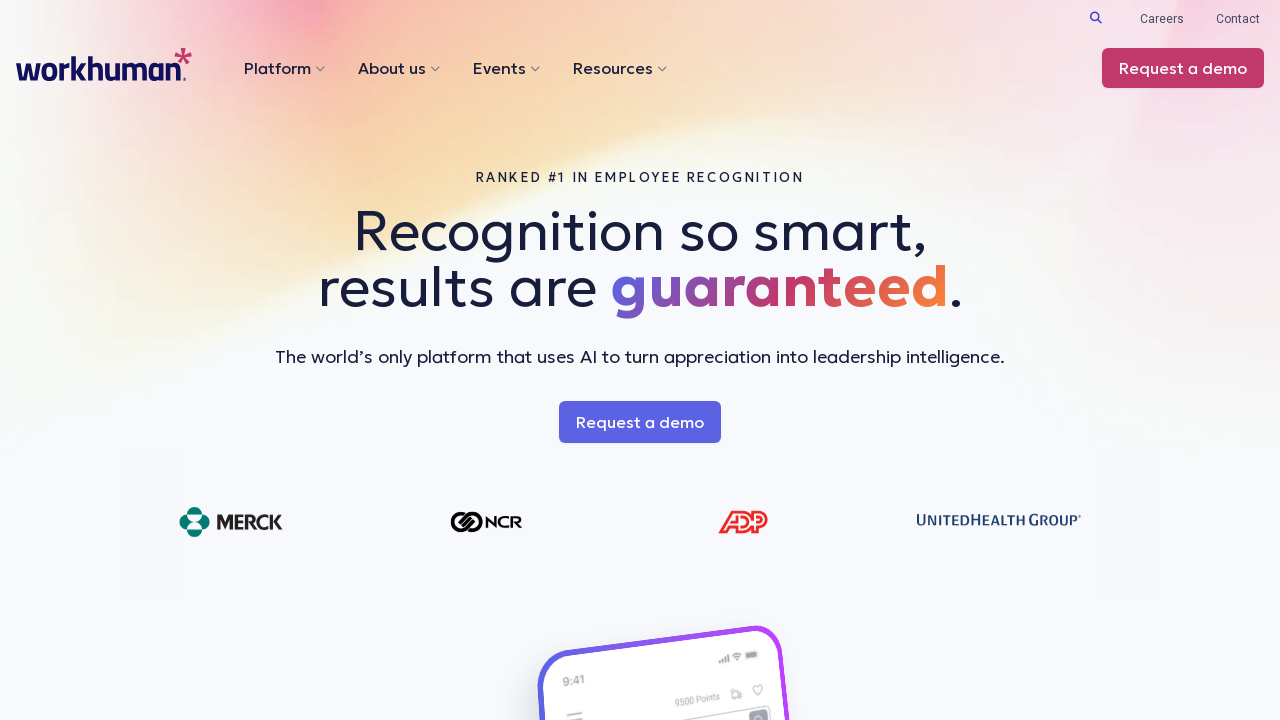

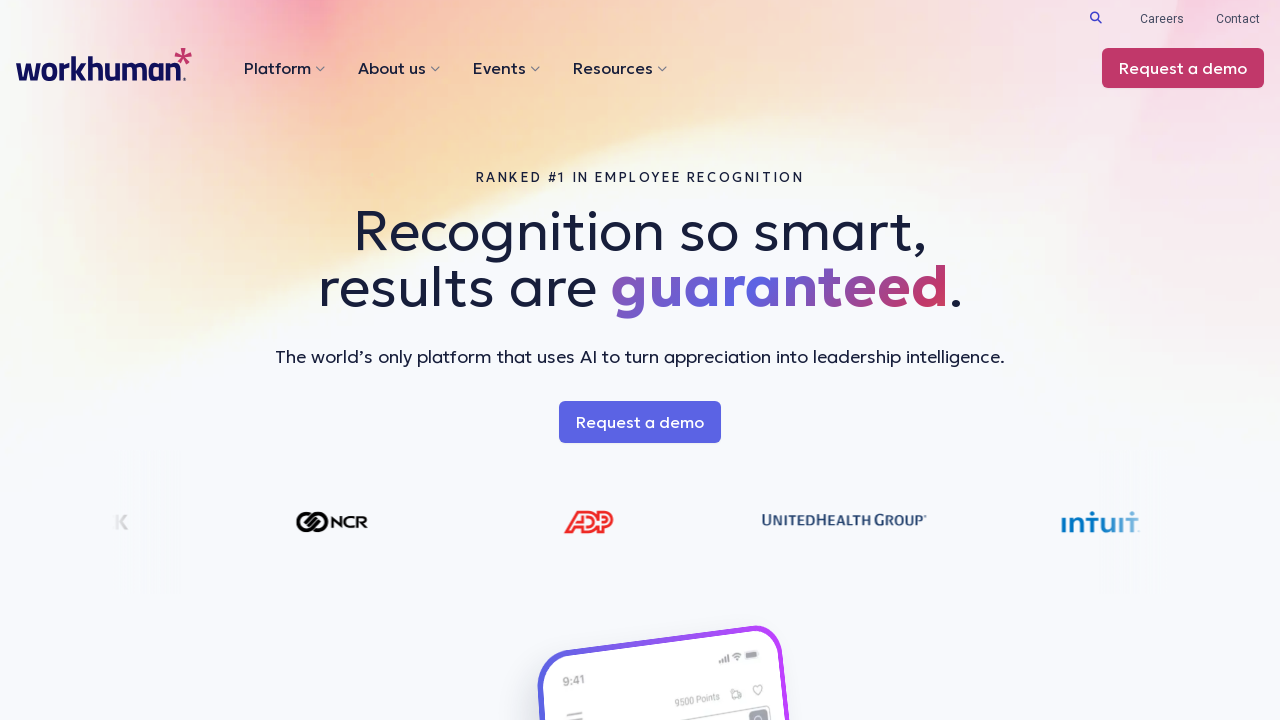